Tests an explicit wait exercise by waiting for a price element to show "100", then clicking a book button, calculating a mathematical formula based on an input value, entering the answer, and handling the resulting alert.

Starting URL: http://suninjuly.github.io/explicit_wait2.html

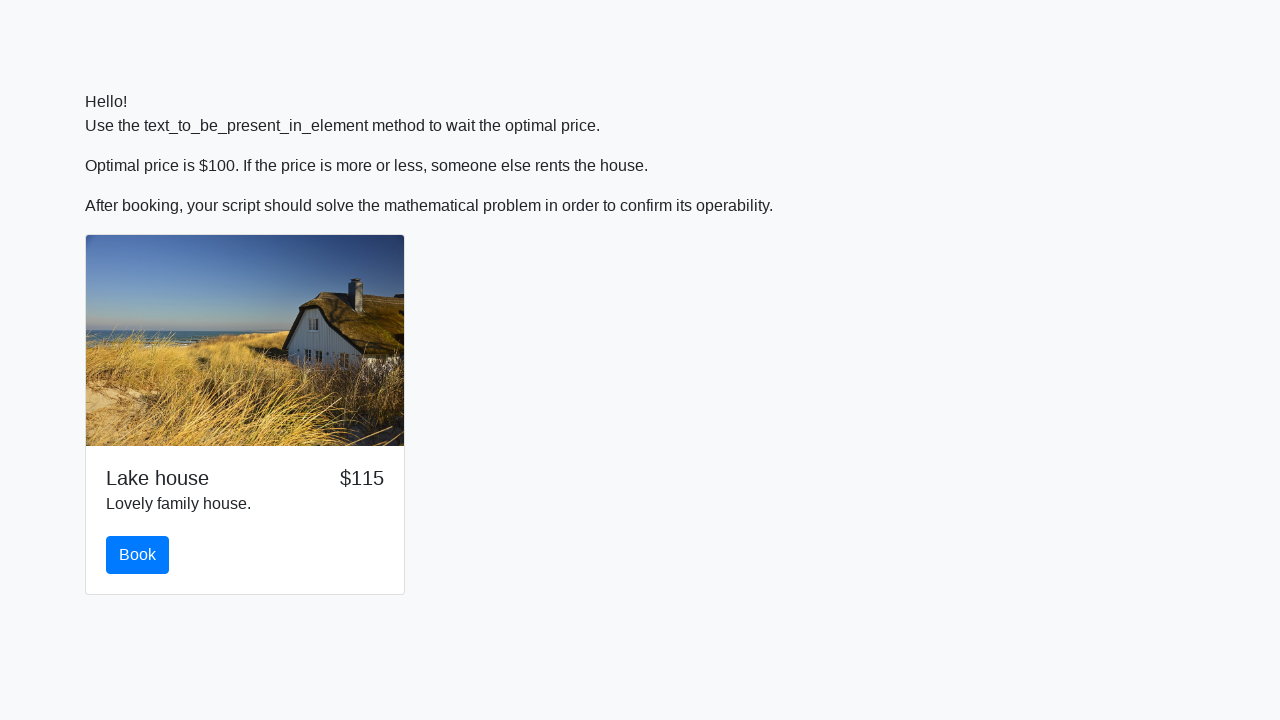

Waited for price element to show '100'
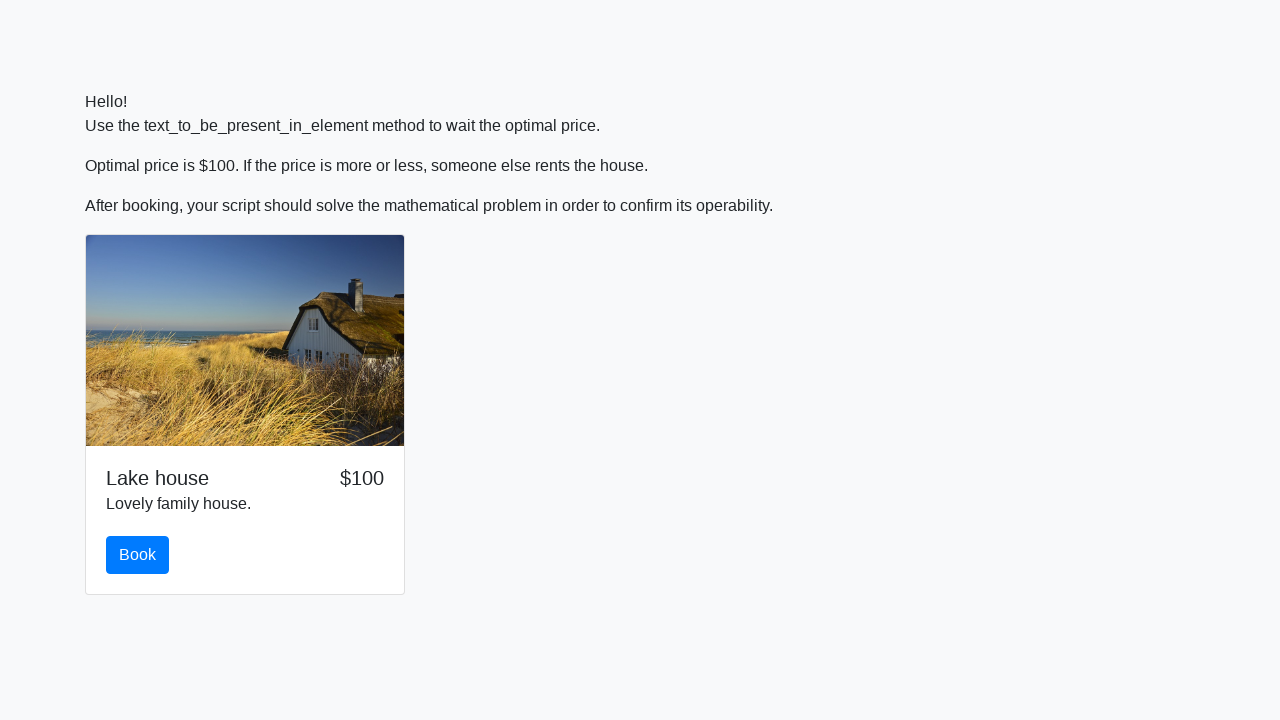

Clicked the book button at (138, 555) on #book
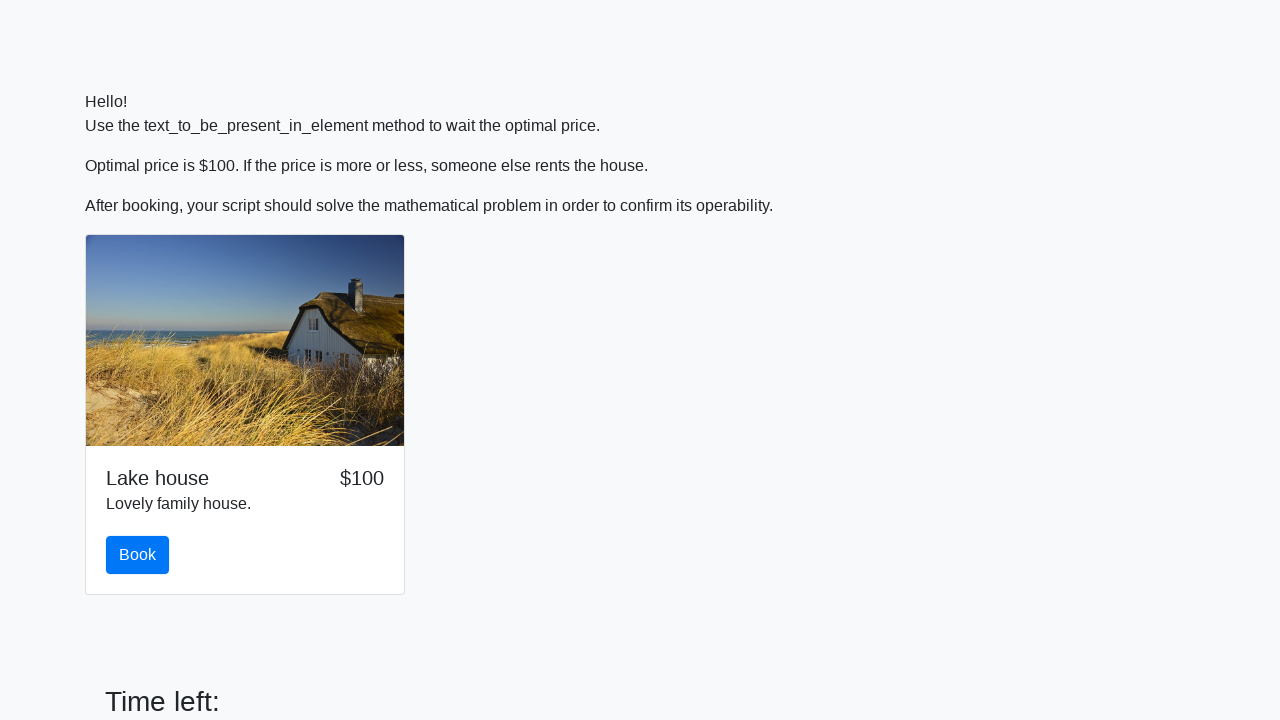

Retrieved input value: 684
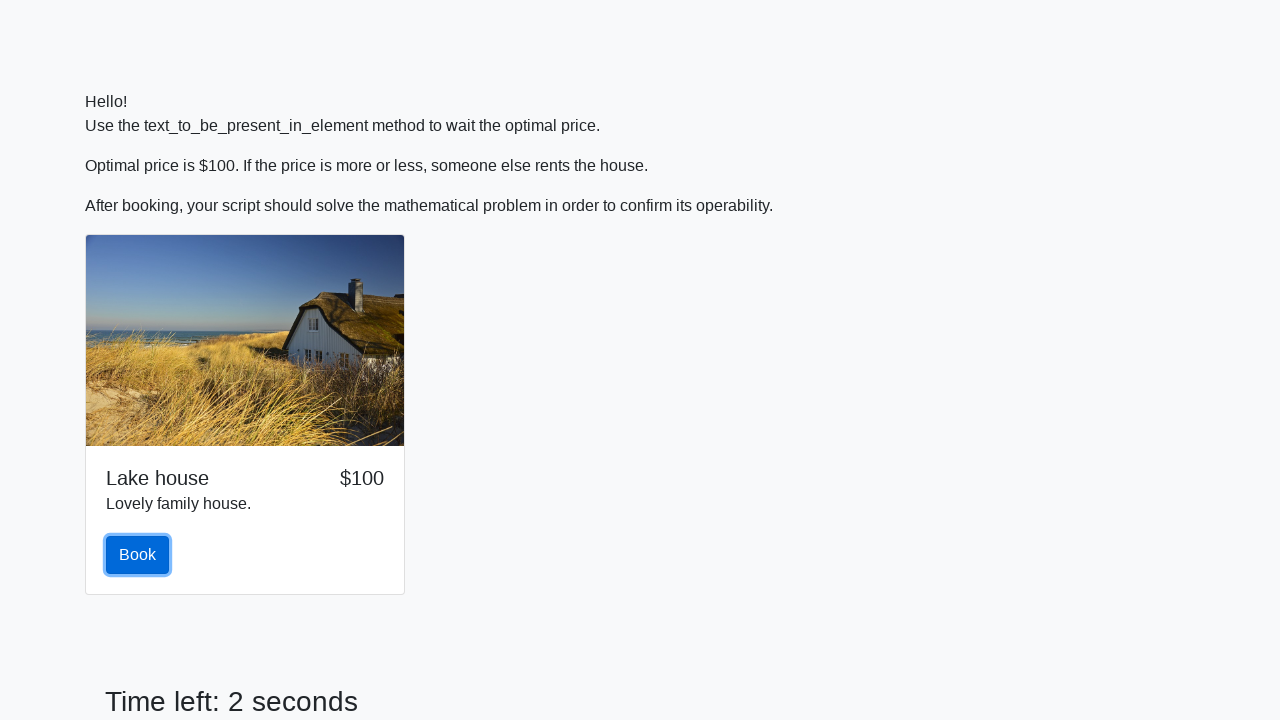

Calculated answer from formula: 2.213779383440202
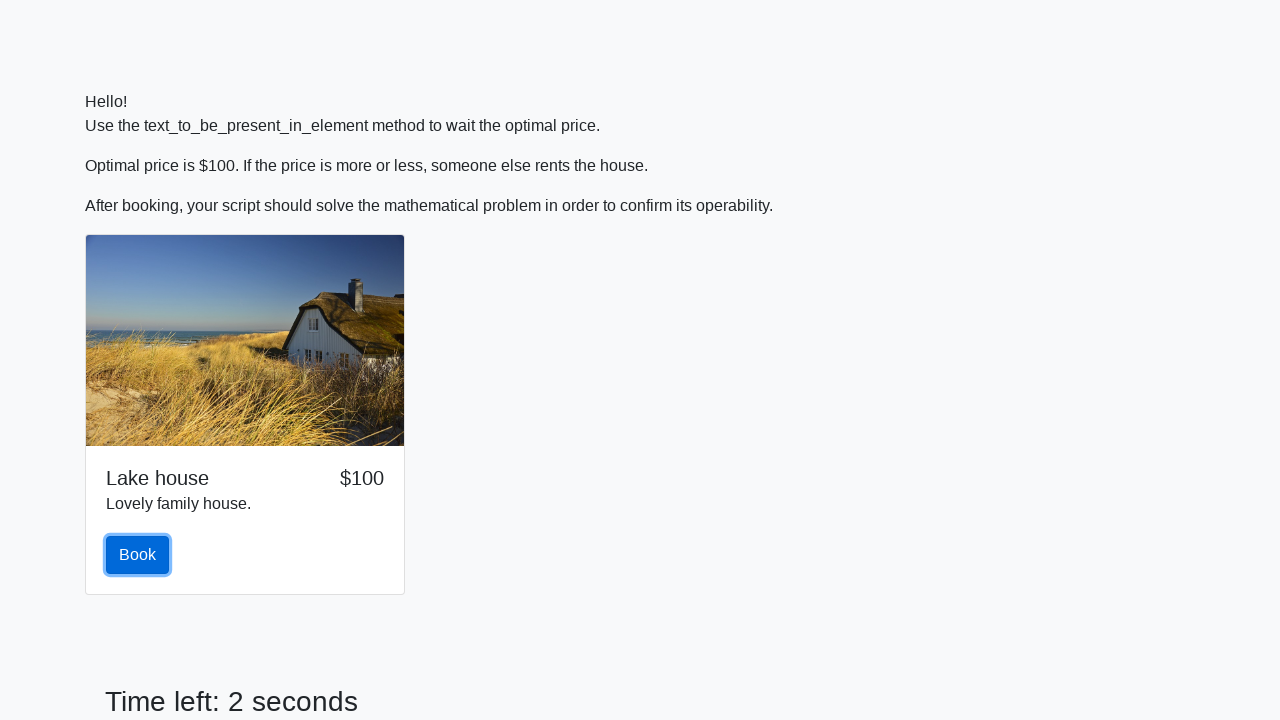

Filled answer field with calculated value on #answer
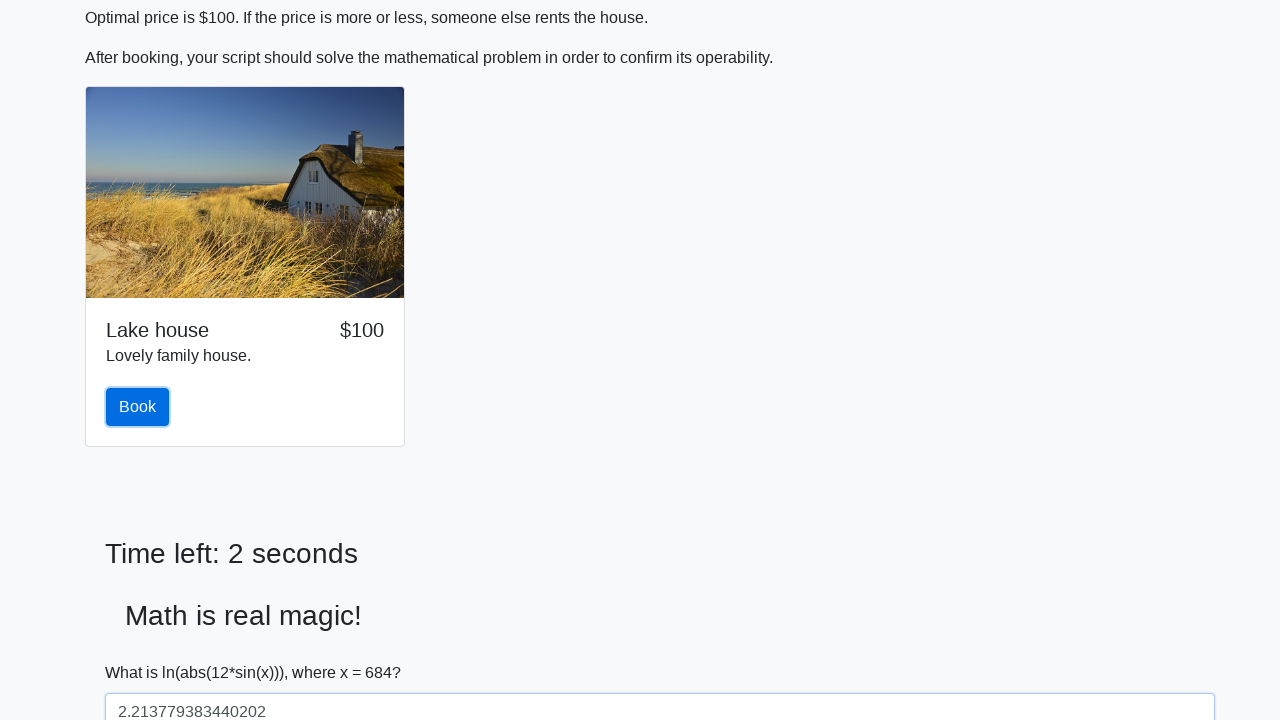

Clicked the solve button at (143, 651) on #solve
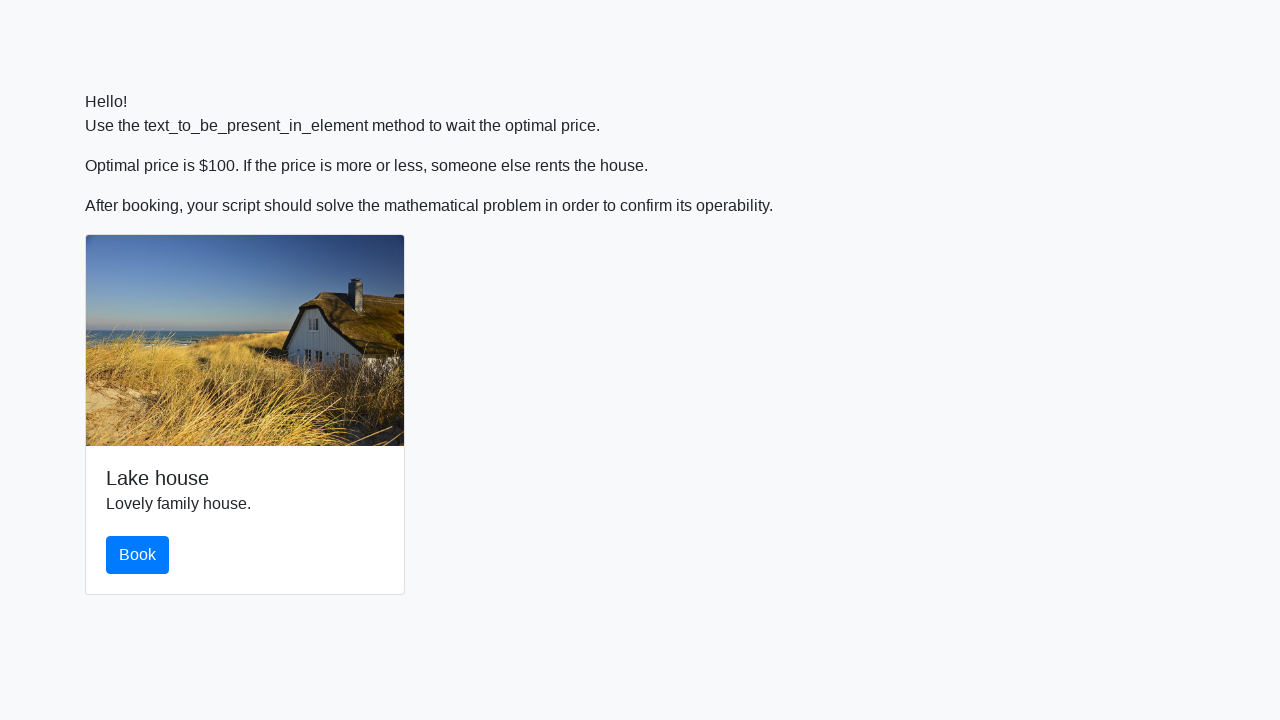

Set up alert dialog handler to accept alerts
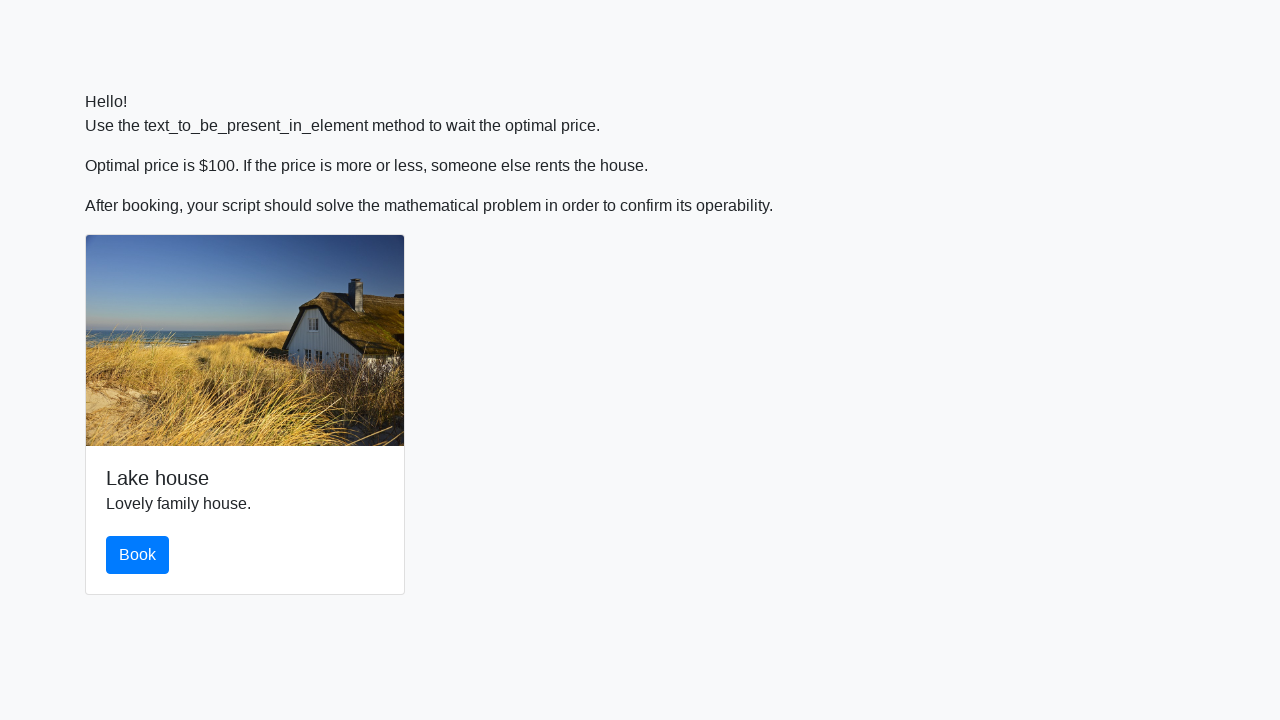

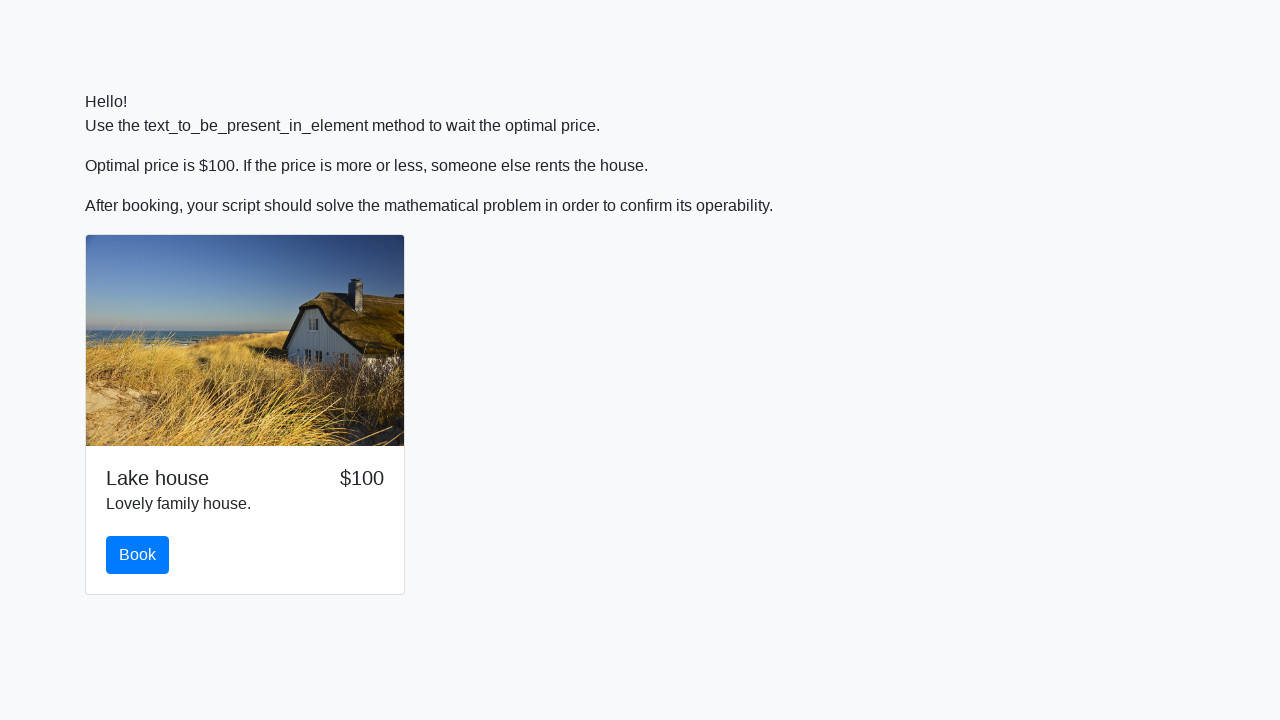